Tests that clicking the JS Alert button triggers an alert dialog with correct message, and after accepting shows confirmation text

Starting URL: https://the-internet.herokuapp.com/javascript_alerts

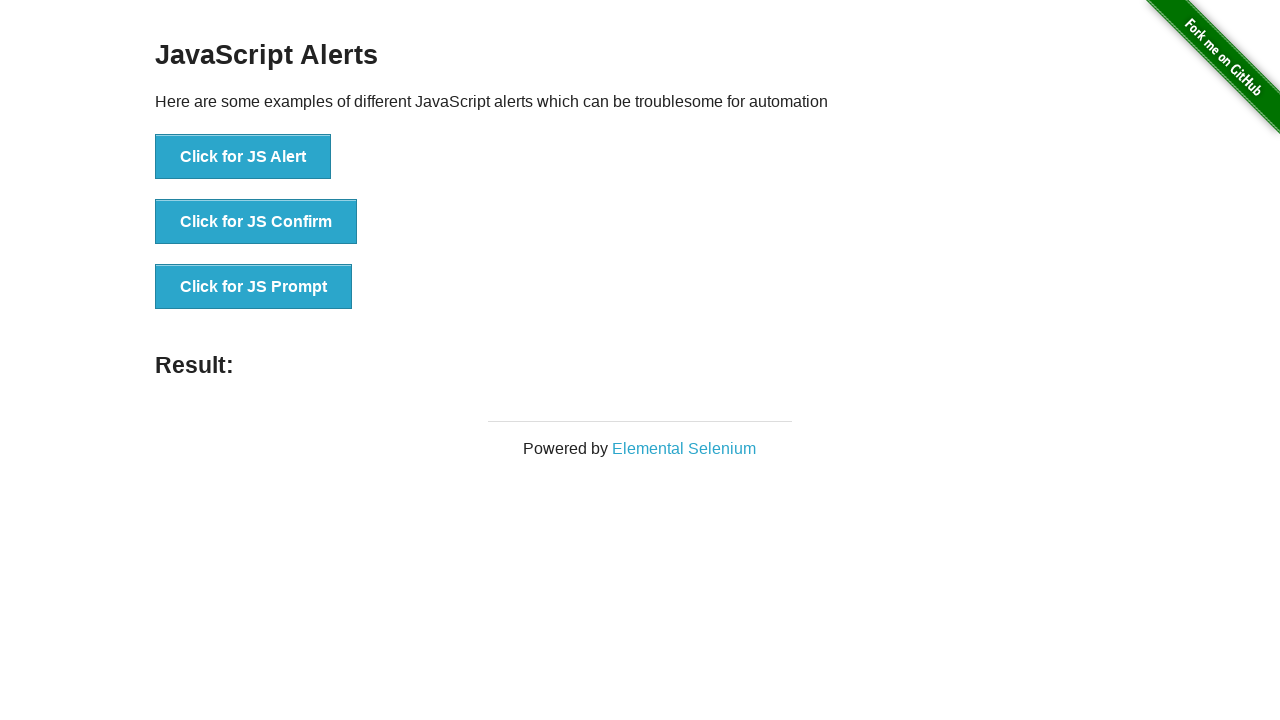

Set up dialog handler to accept JS alert with correct message
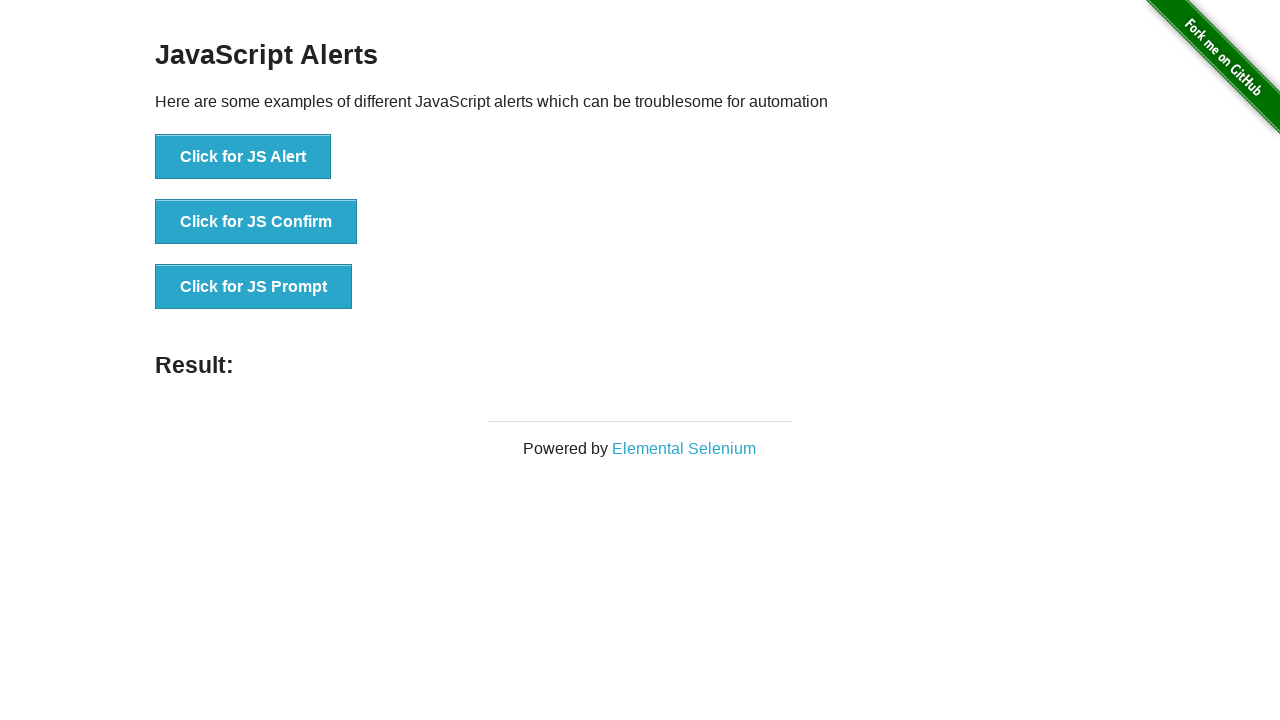

Clicked the 'Click for JS Alert' button at (243, 157) on internal:role=button[name="Click for JS Alert"i]
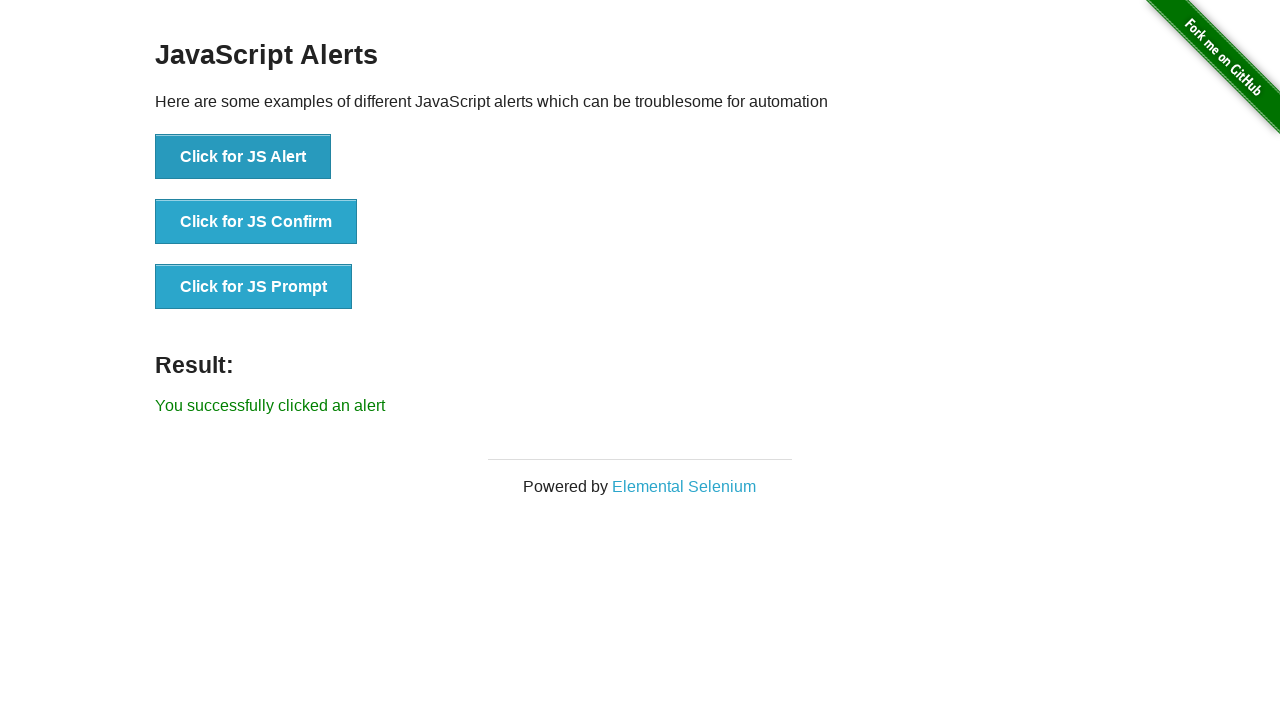

Alert dialog was handled and confirmation text element loaded
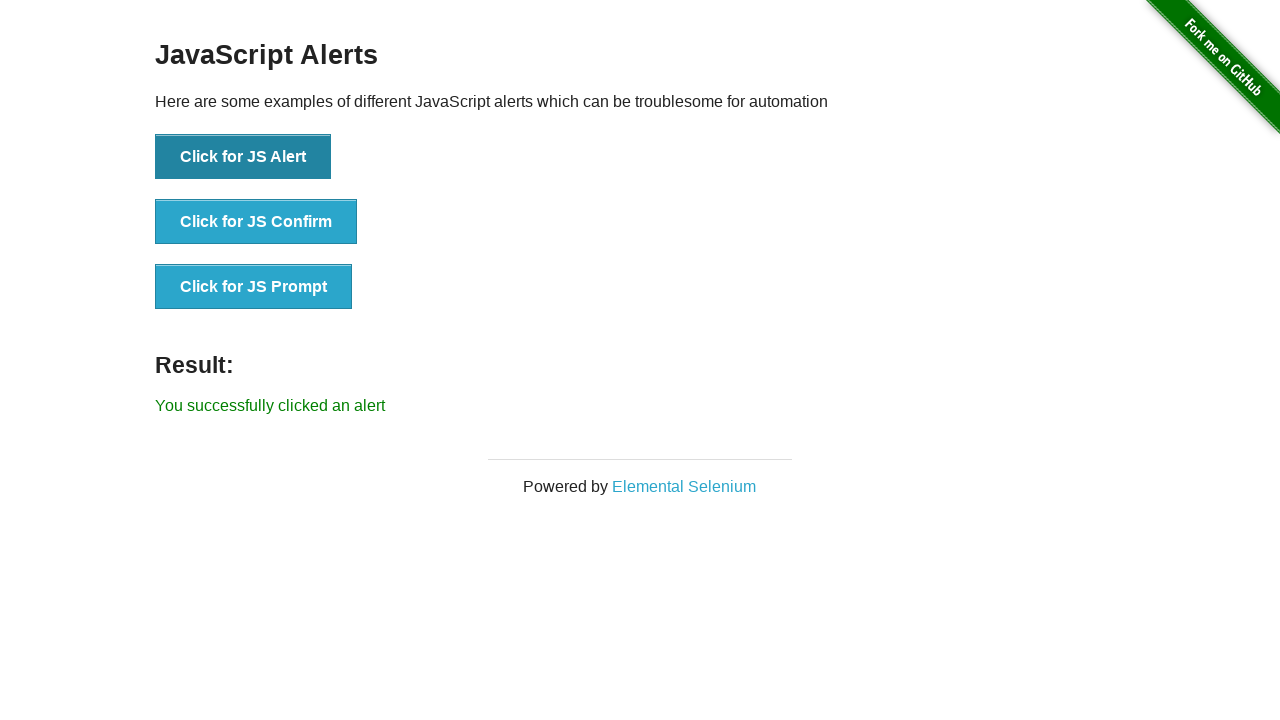

Verified confirmation text 'You successfully clicked an alert' is displayed
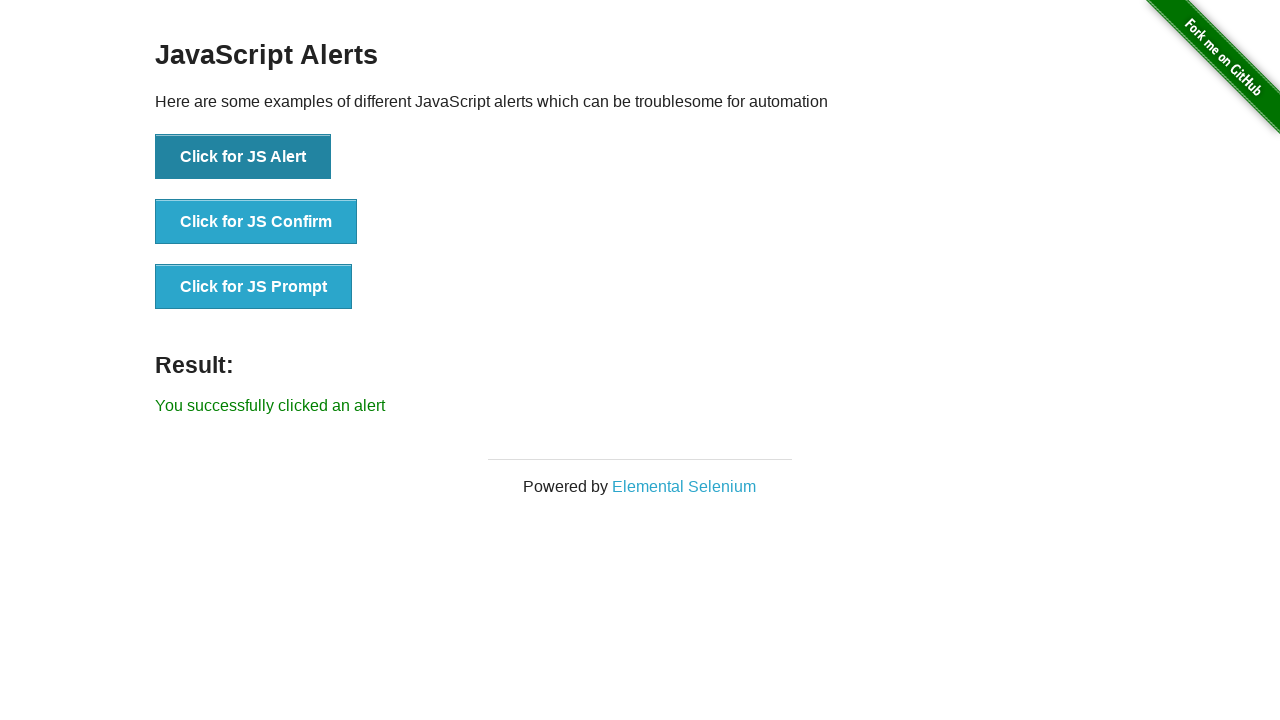

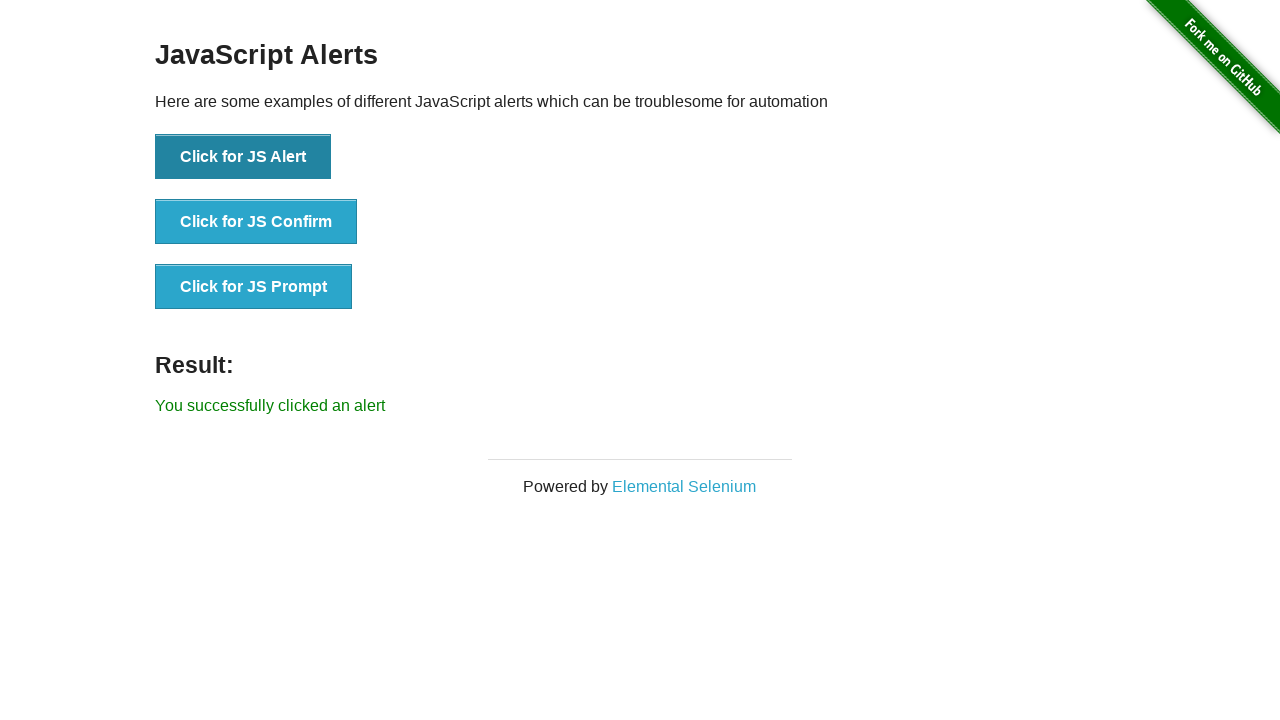